Tests renting a cat by entering an ID, submitting the rent form, and verifying the cat status changes to "Rented out" in the catalog.

Starting URL: https://cs1632.appspot.com

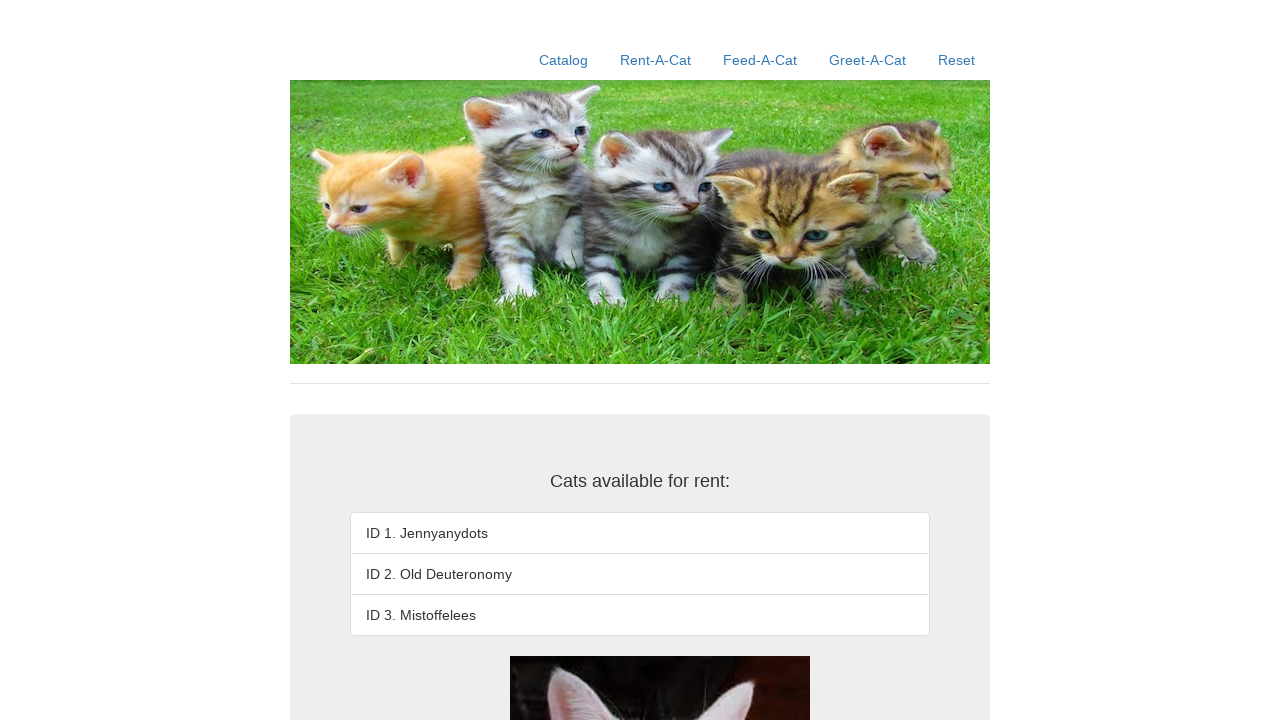

Cleared all cookies
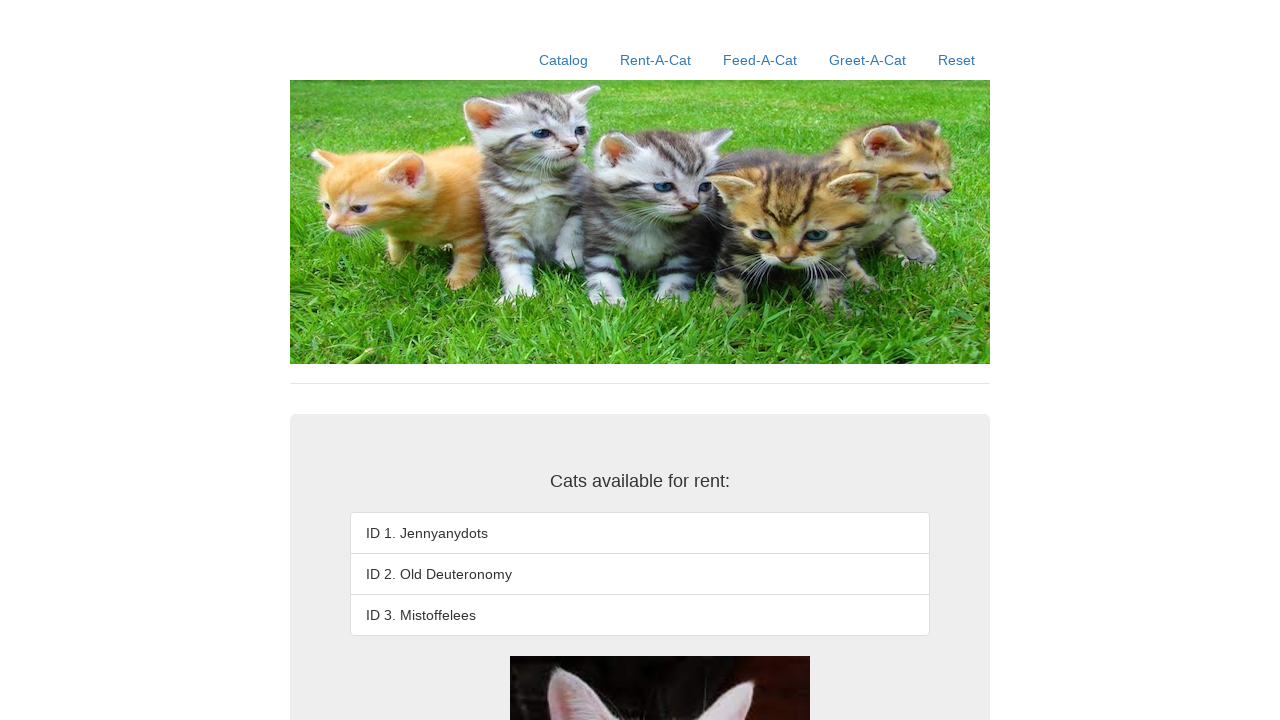

Clicked Rent-A-Cat link at (656, 60) on a:text('Rent-A-Cat')
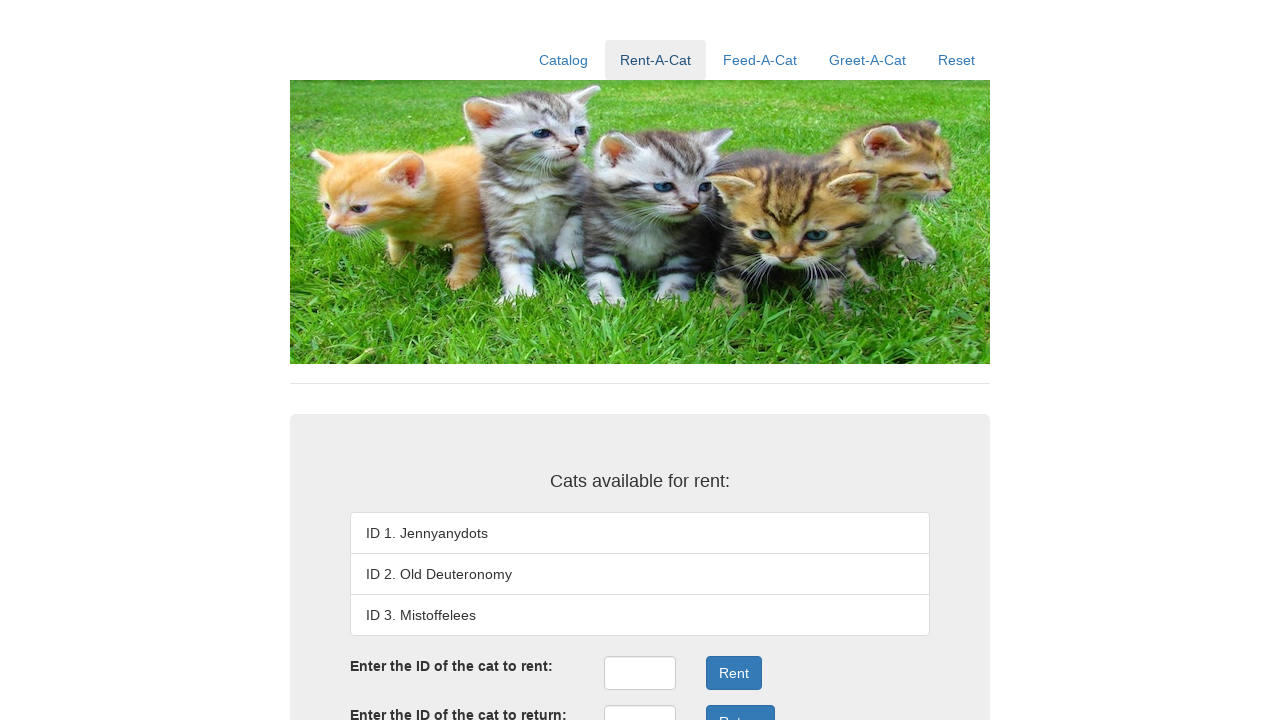

Entered cat ID '1' in rent form on #rentID
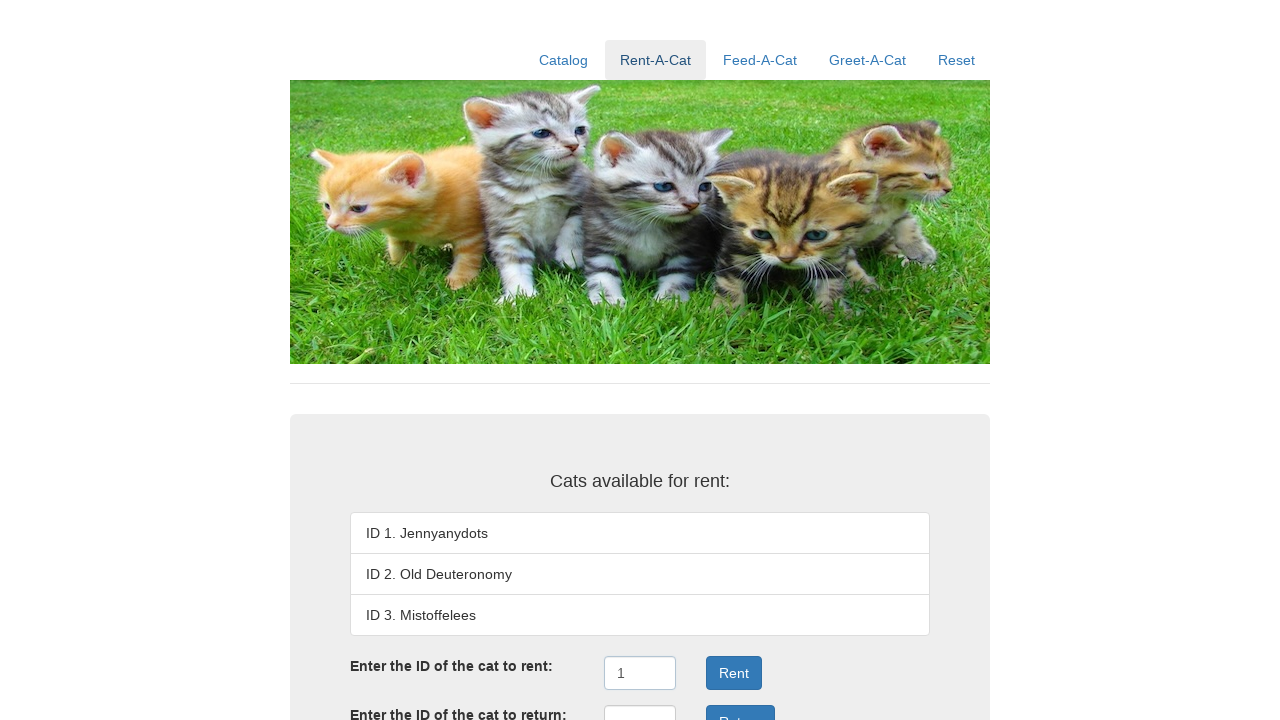

Clicked rent submit button at (734, 673) on xpath=//button[@onclick='rentSubmit()']
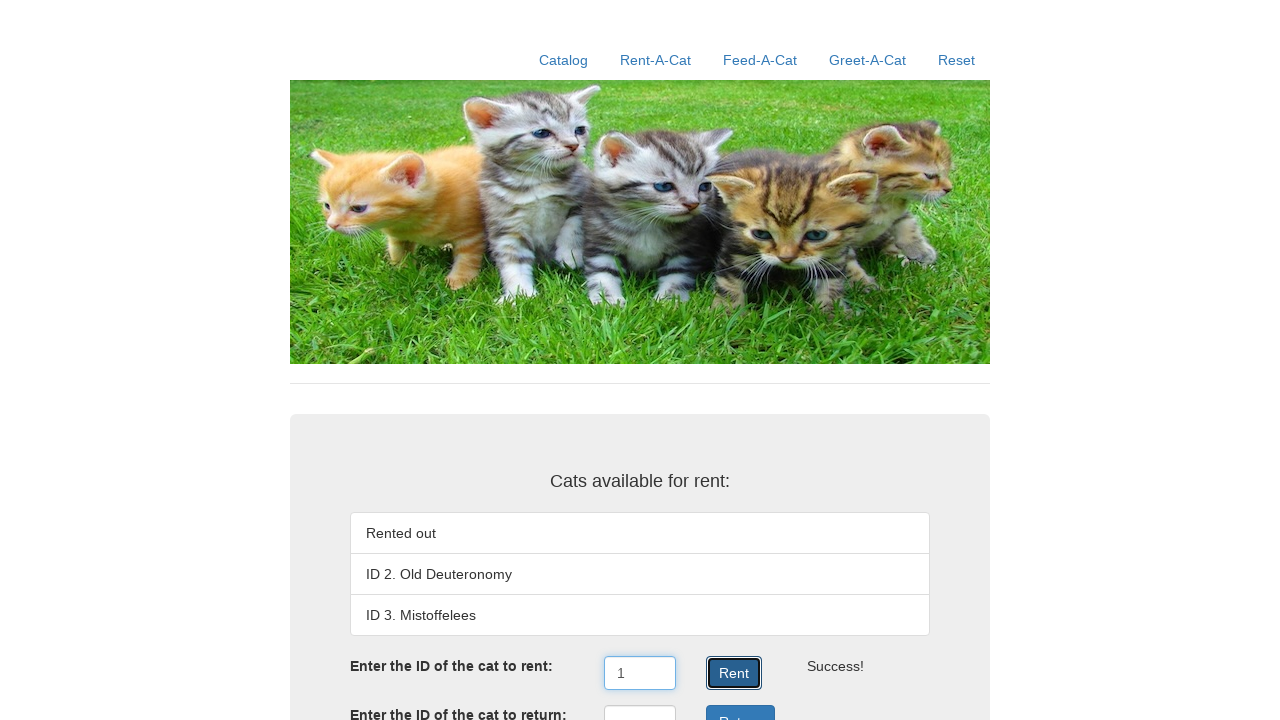

Rent success message appeared
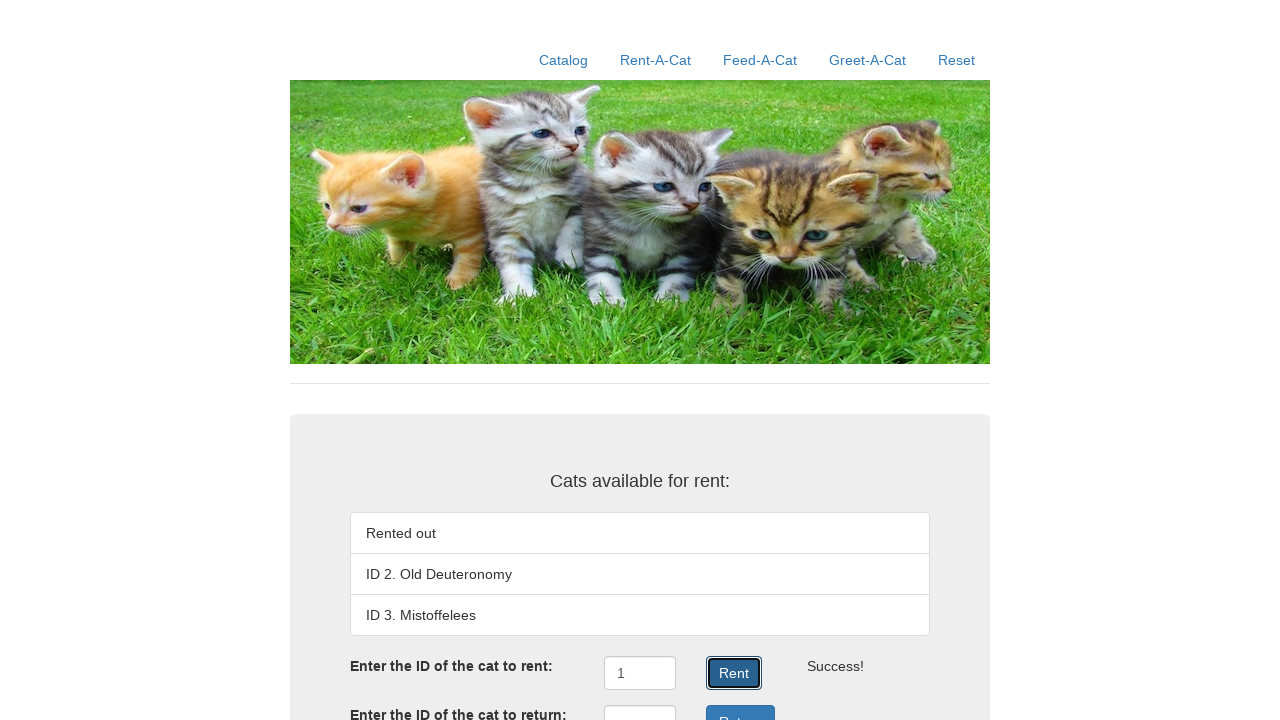

Clicked Catalog link to verify cat status at (564, 60) on a:text('Catalog')
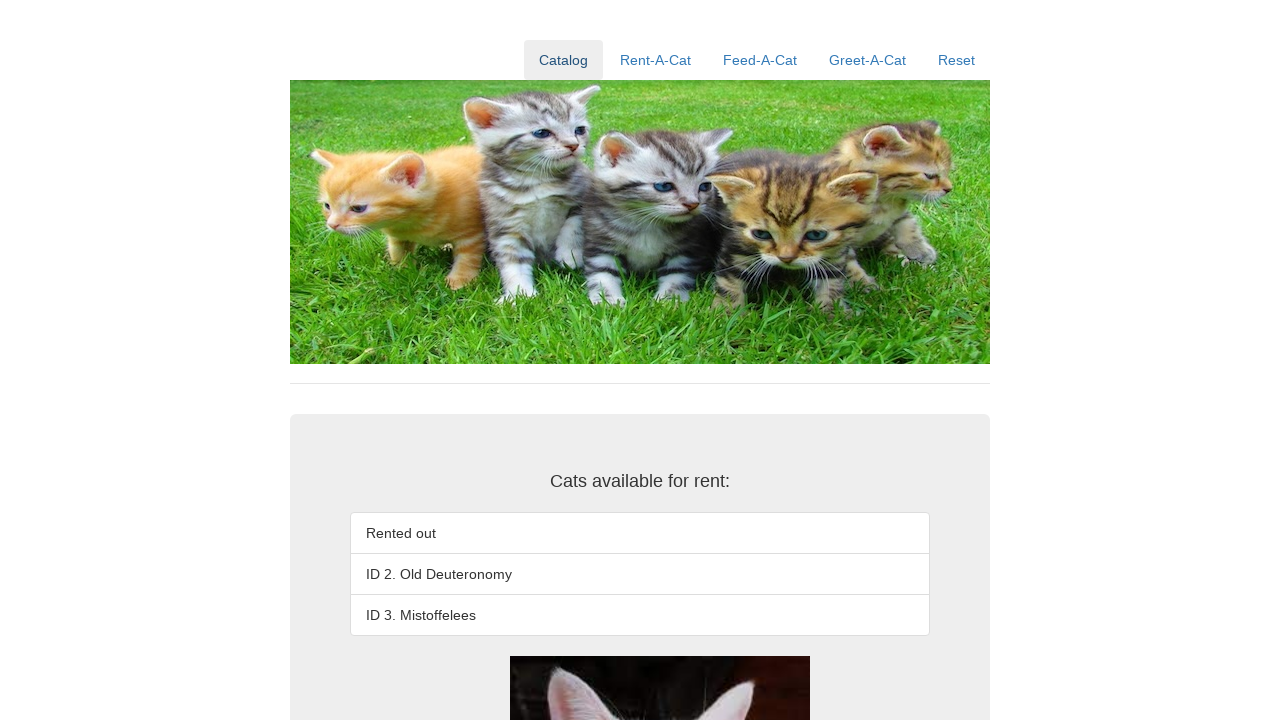

Catalog loaded and cat elements are visible
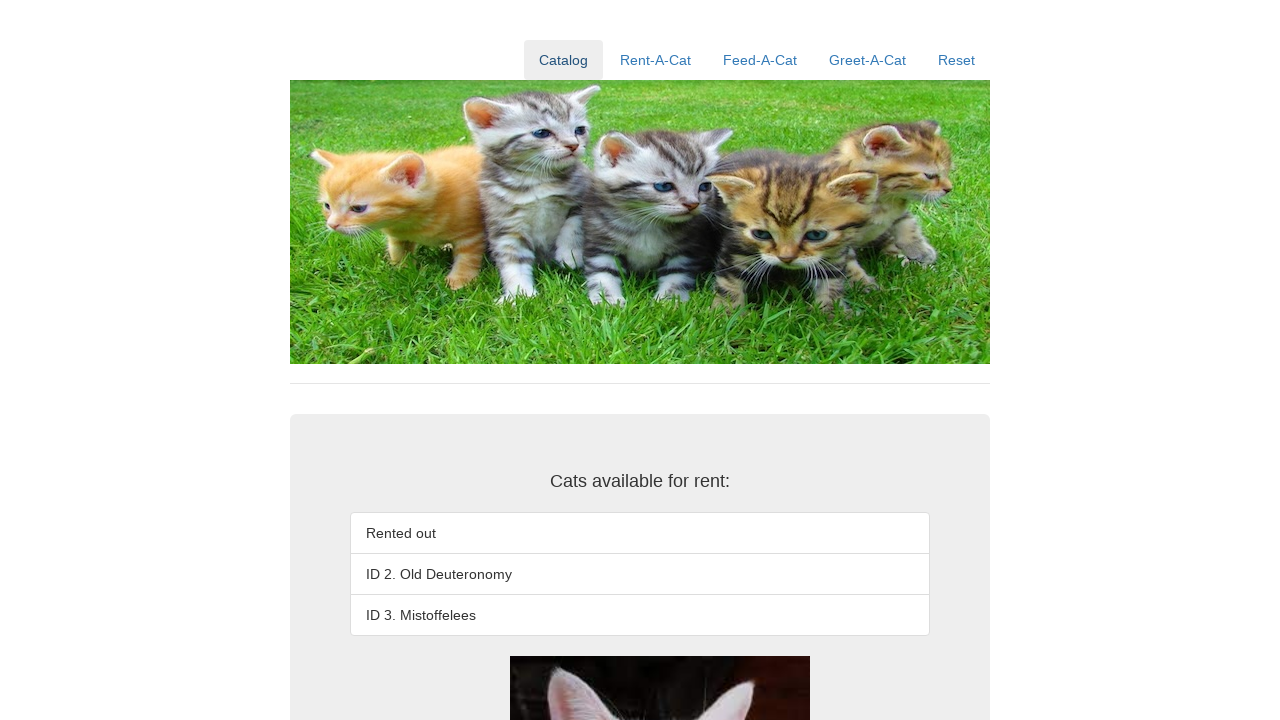

Verified cat ID 1 status is 'Rented out'
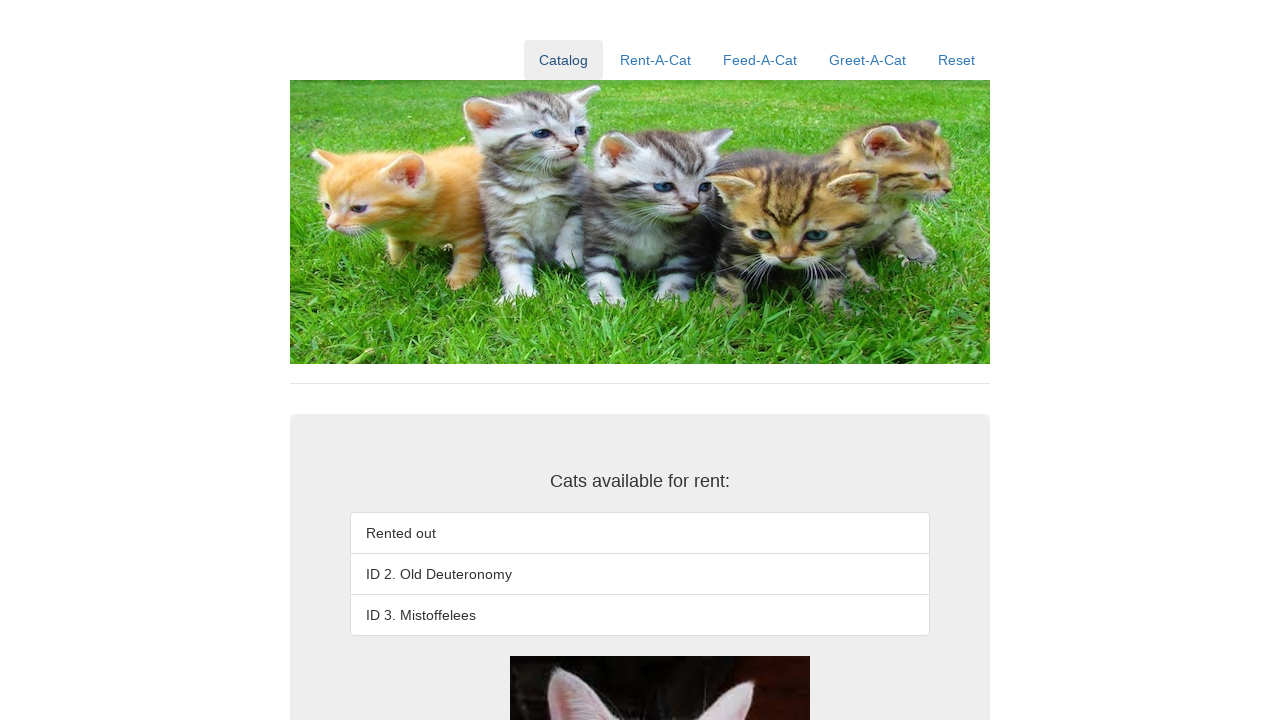

Verified cat ID 2 is 'ID 2. Old Deuteronomy'
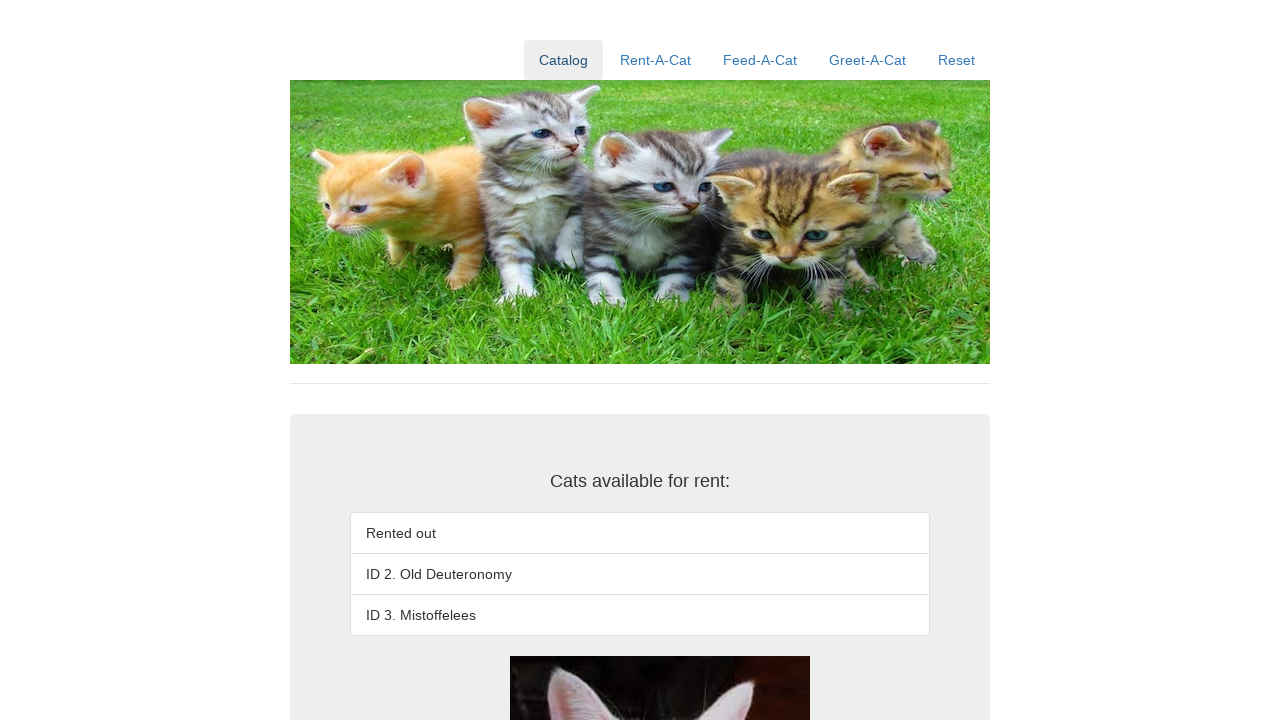

Verified cat ID 3 is 'ID 3. Mistoffelees'
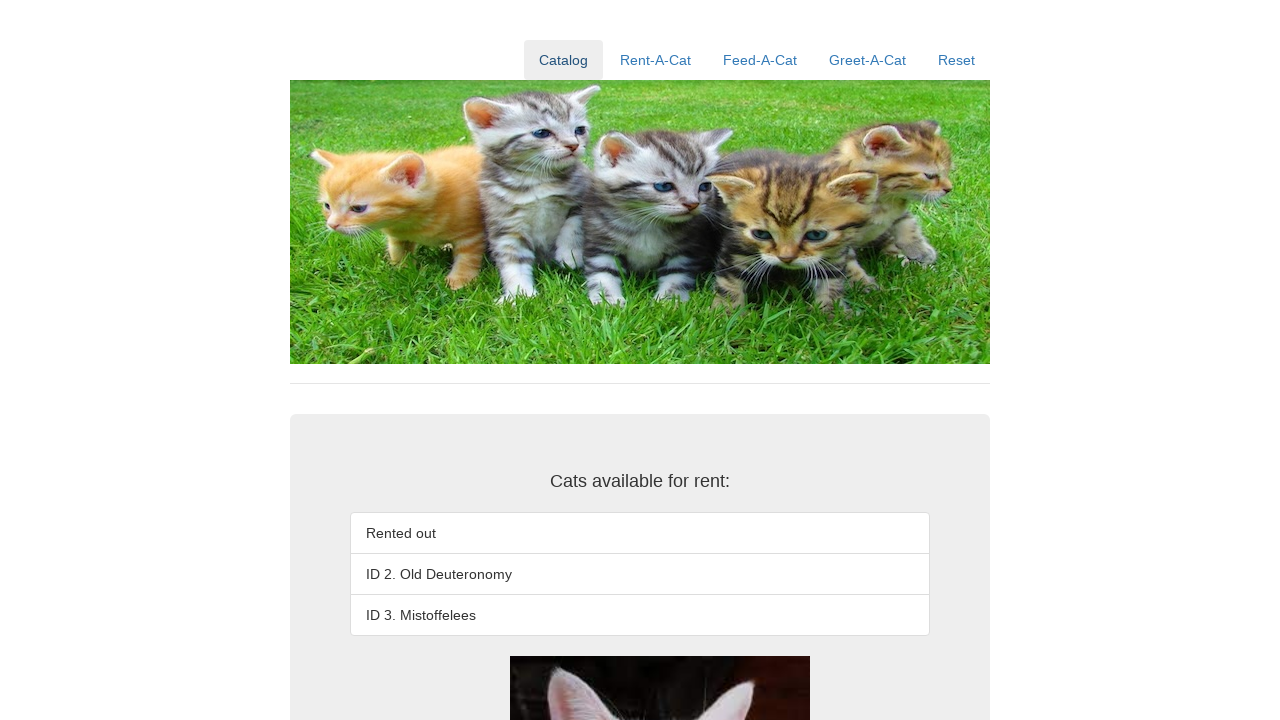

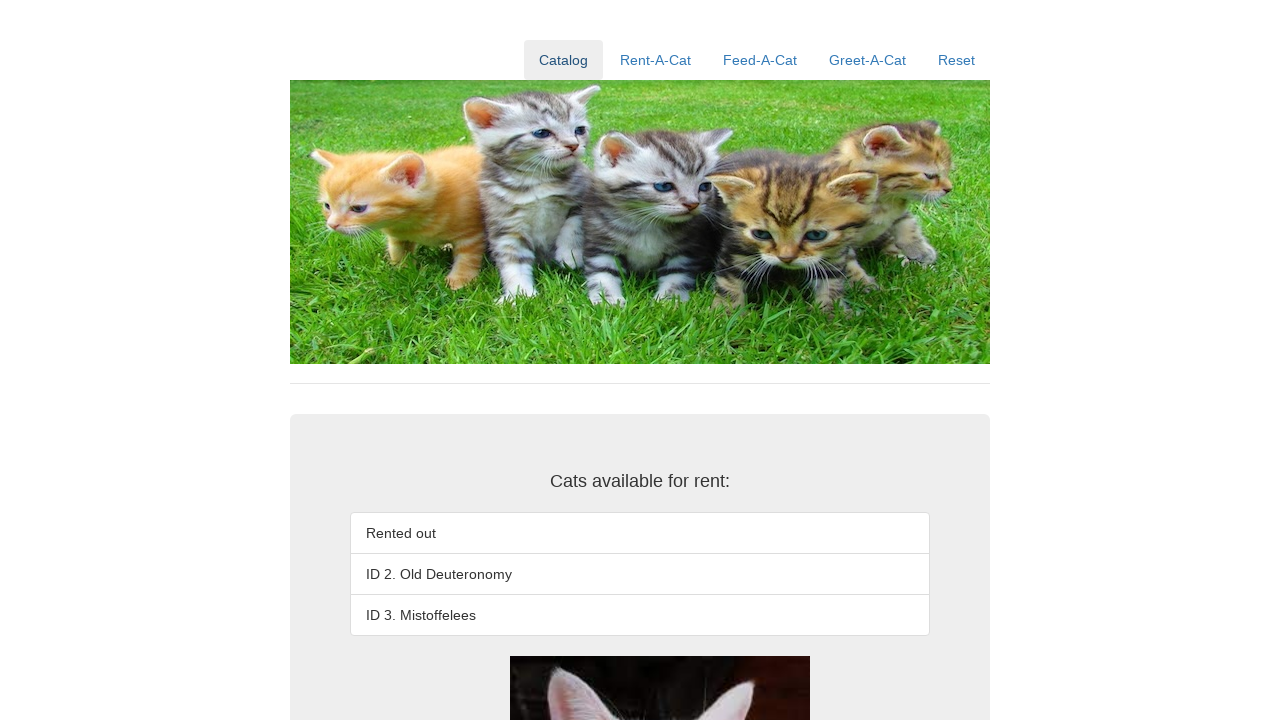